Tests file download popup functionality by navigating to the UI Testing Concepts section, accessing the Download popup, entering text in a text area, and clicking the download button.

Starting URL: http://demoapps.qspiders.com/

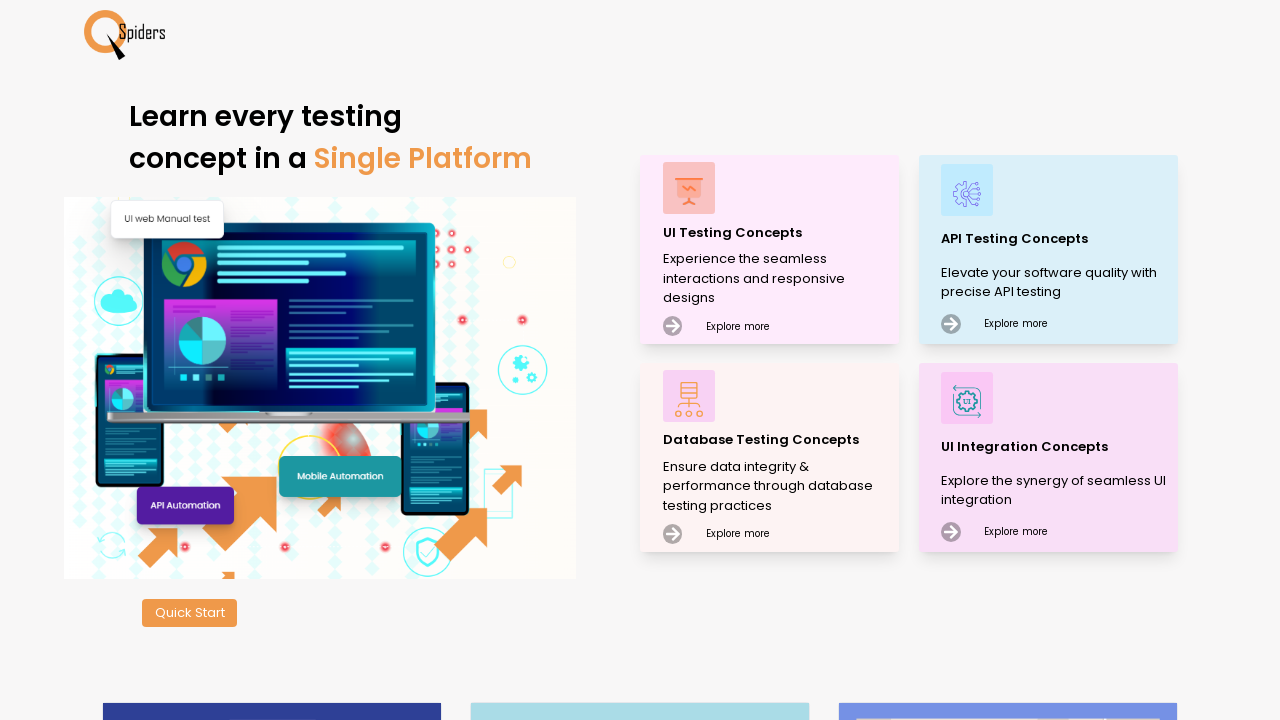

Clicked on 'UI Testing Concepts' section at (778, 232) on xpath=//p[text()='UI Testing Concepts']
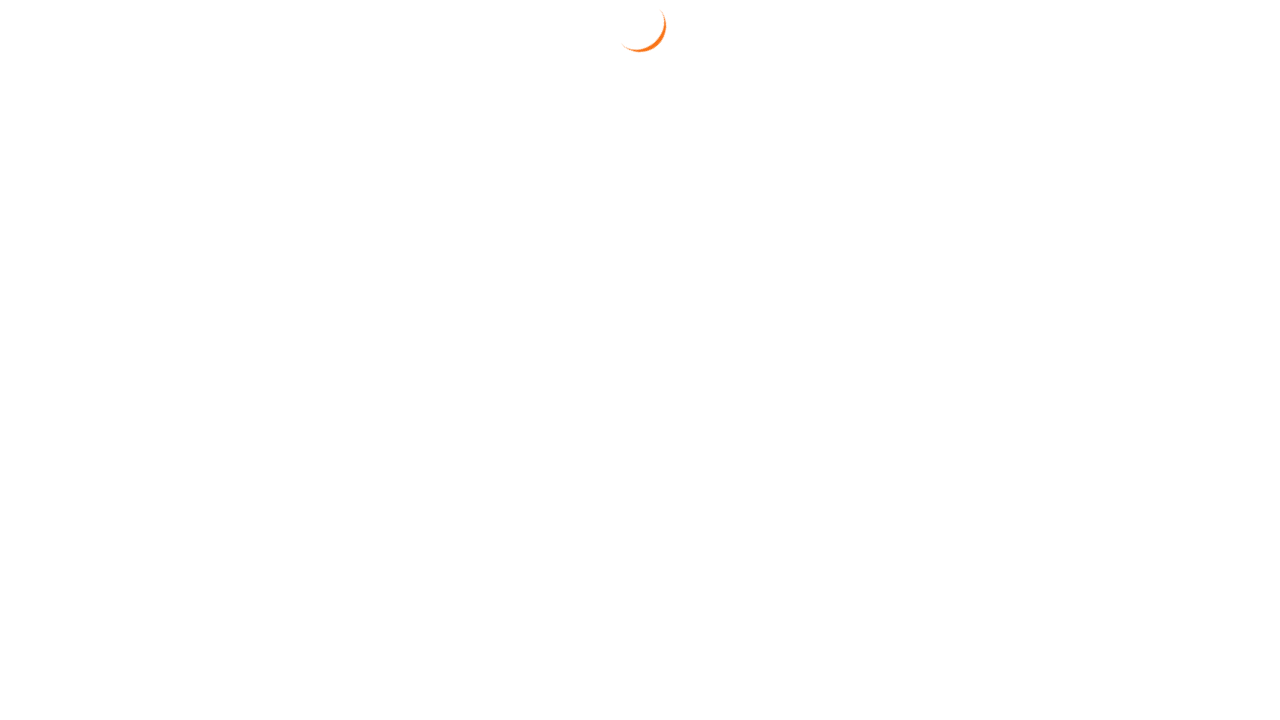

Clicked on 'Popups' section at (42, 520) on xpath=//section[text()='Popups']
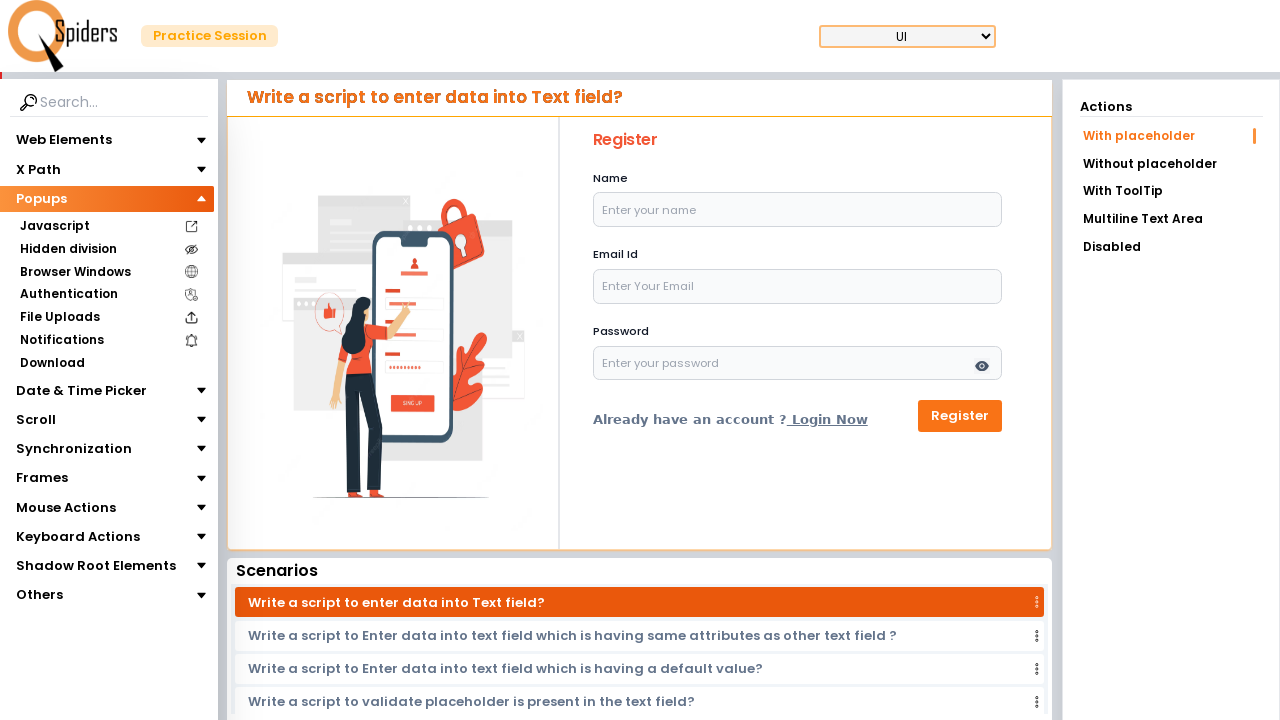

Clicked on 'Download' section at (52, 363) on xpath=//section[text()='Download']
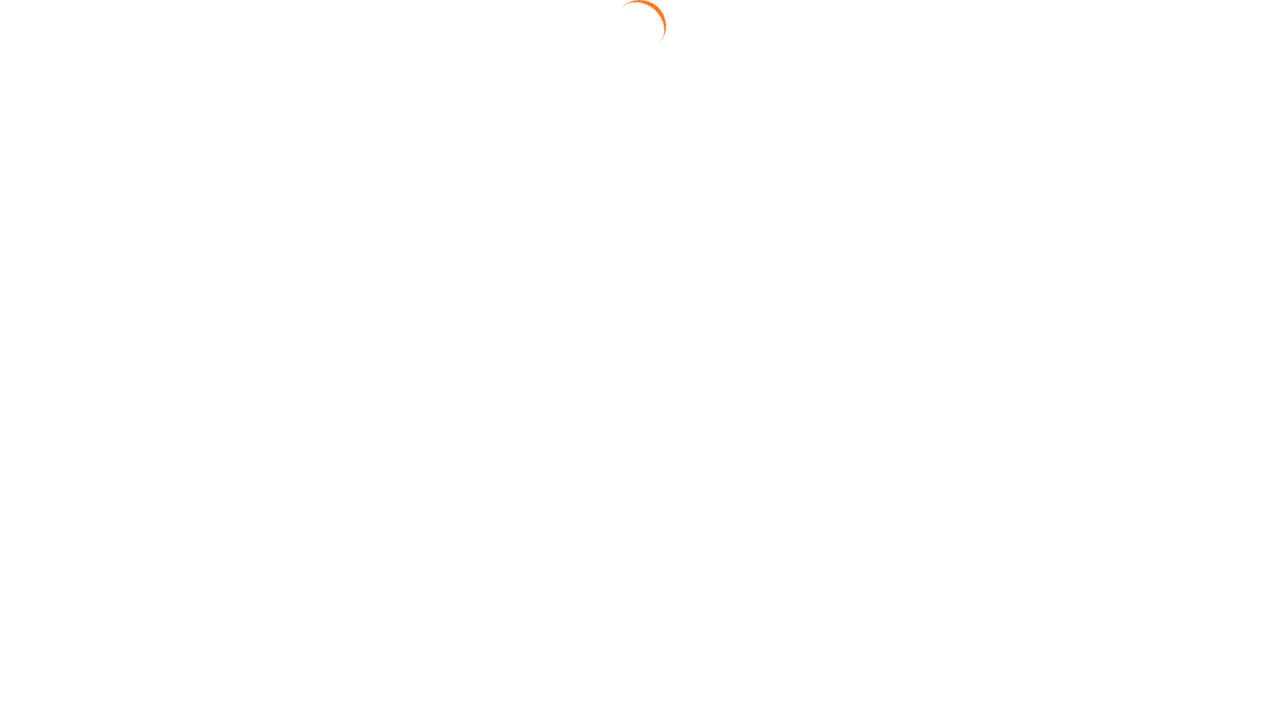

Entered 'ABCD' in the write area text field on #writeArea
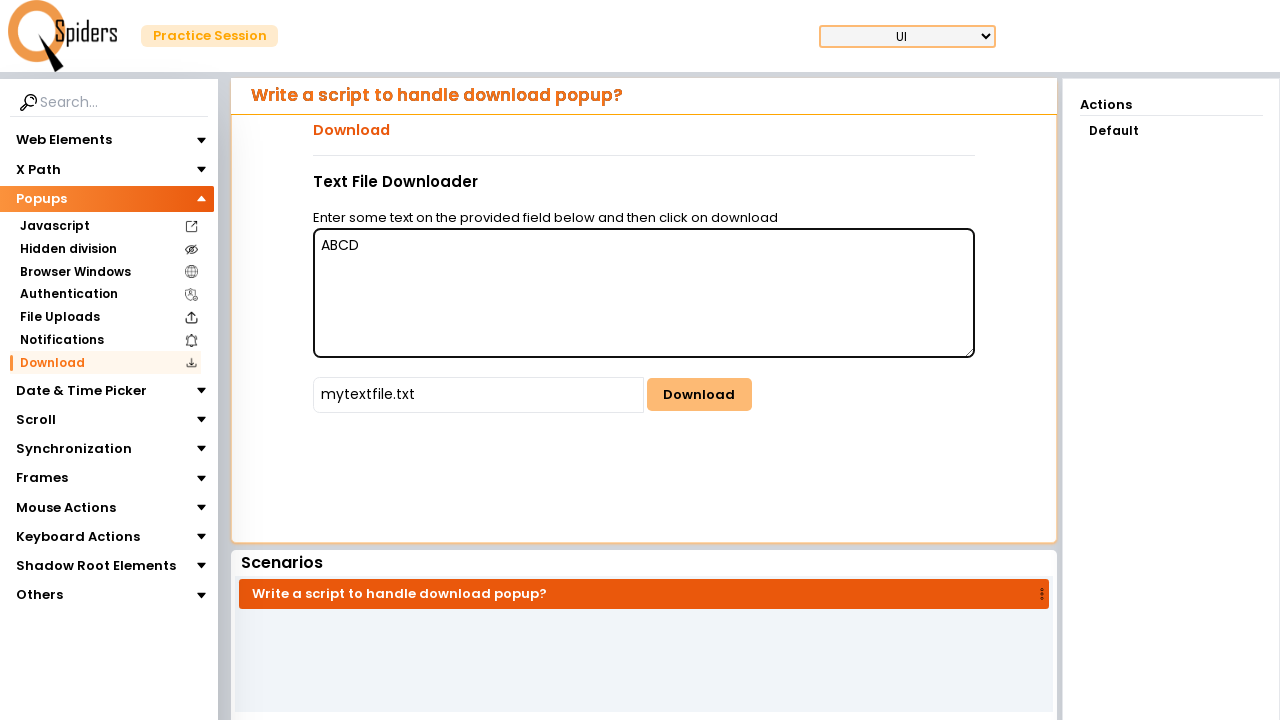

Clicked the download button to trigger file download at (699, 395) on #downloadButton
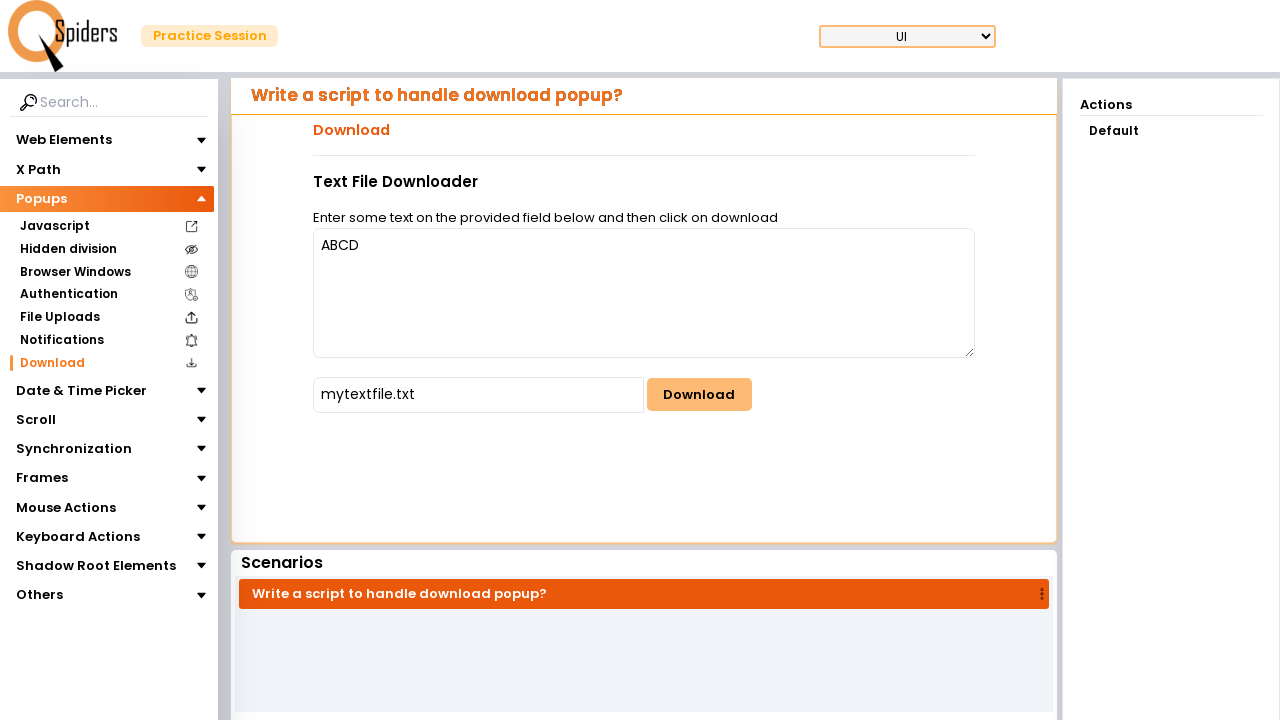

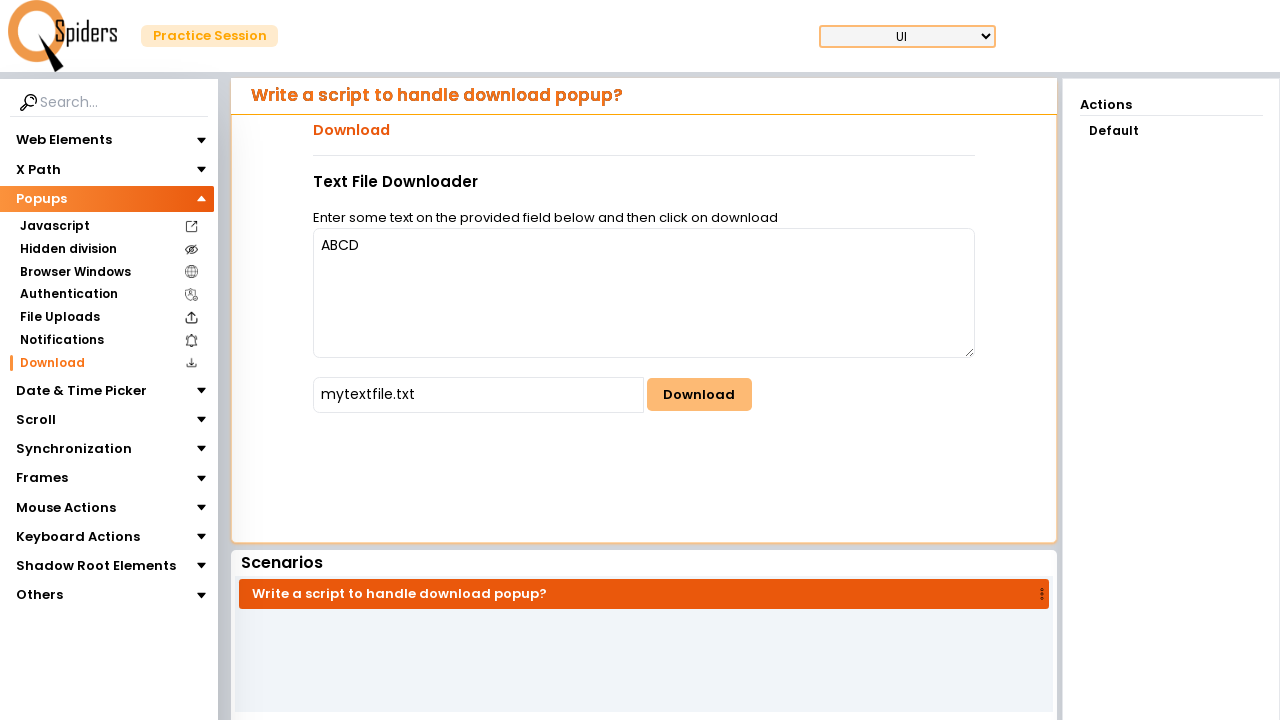